Tests clicking multiple discount checkboxes including friends and family, senior citizen, armed forces, student, and unaccompanied minor options

Starting URL: https://www.rahulshettyacademy.com/dropdownsPractise/

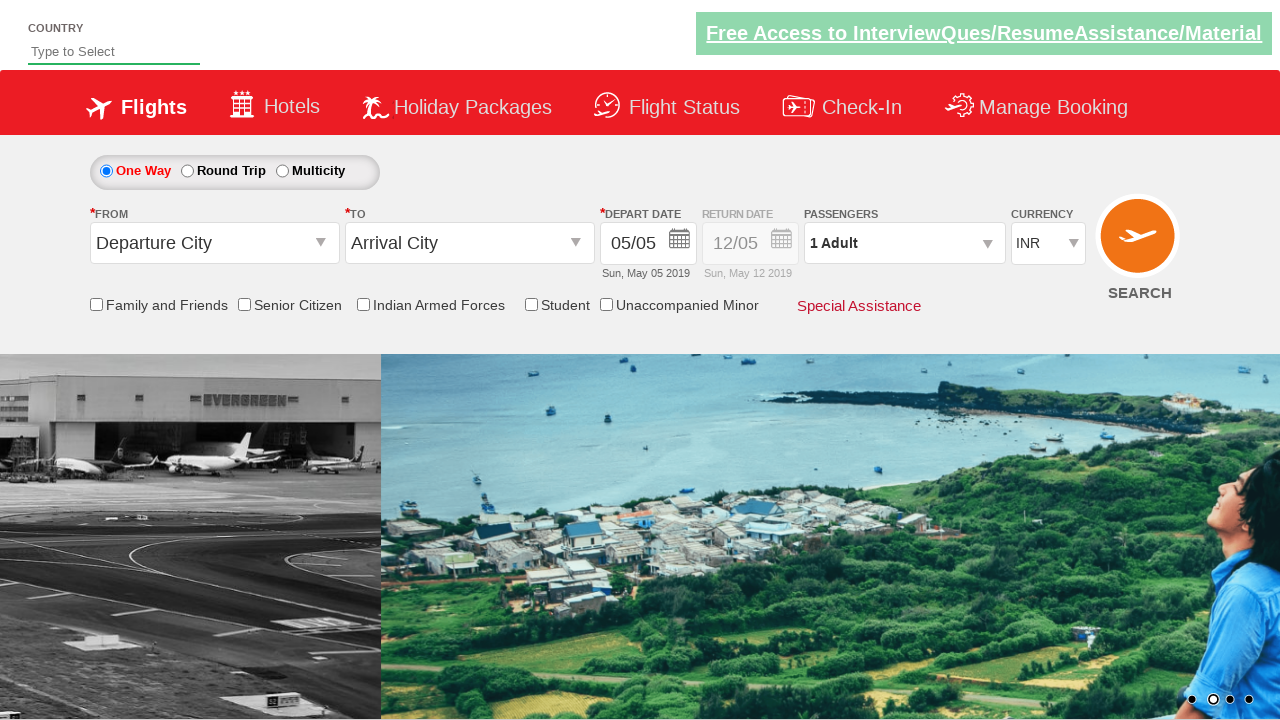

Waited for friends and family checkbox to load
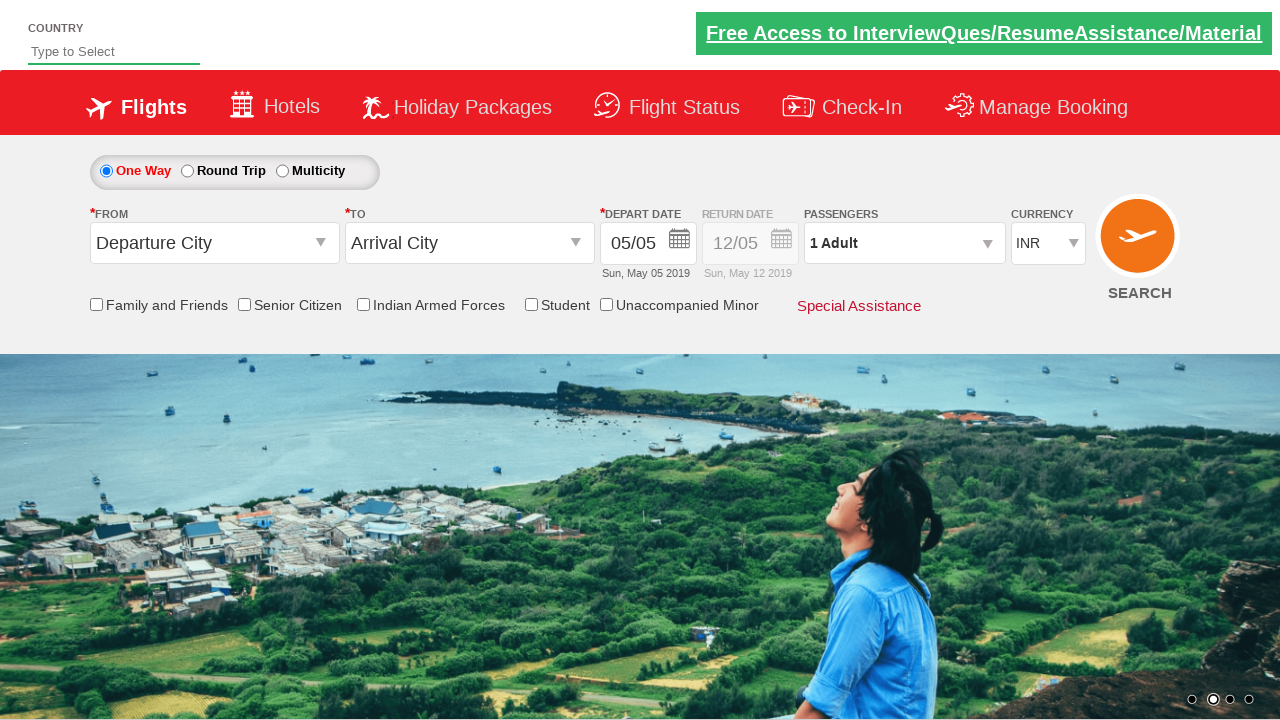

Clicked friends and family discount checkbox at (96, 304) on #ctl00_mainContent_chk_friendsandfamily
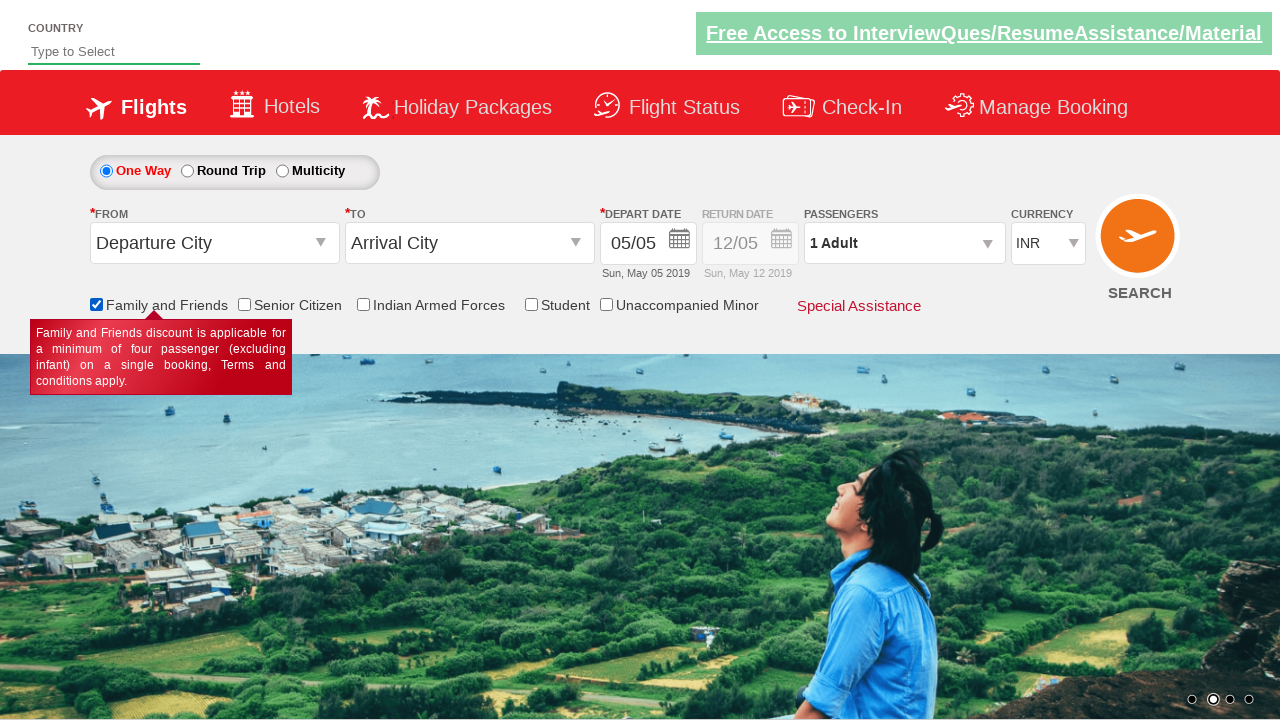

Clicked senior citizen discount checkbox at (244, 304) on #ctl00_mainContent_chk_SeniorCitizenDiscount
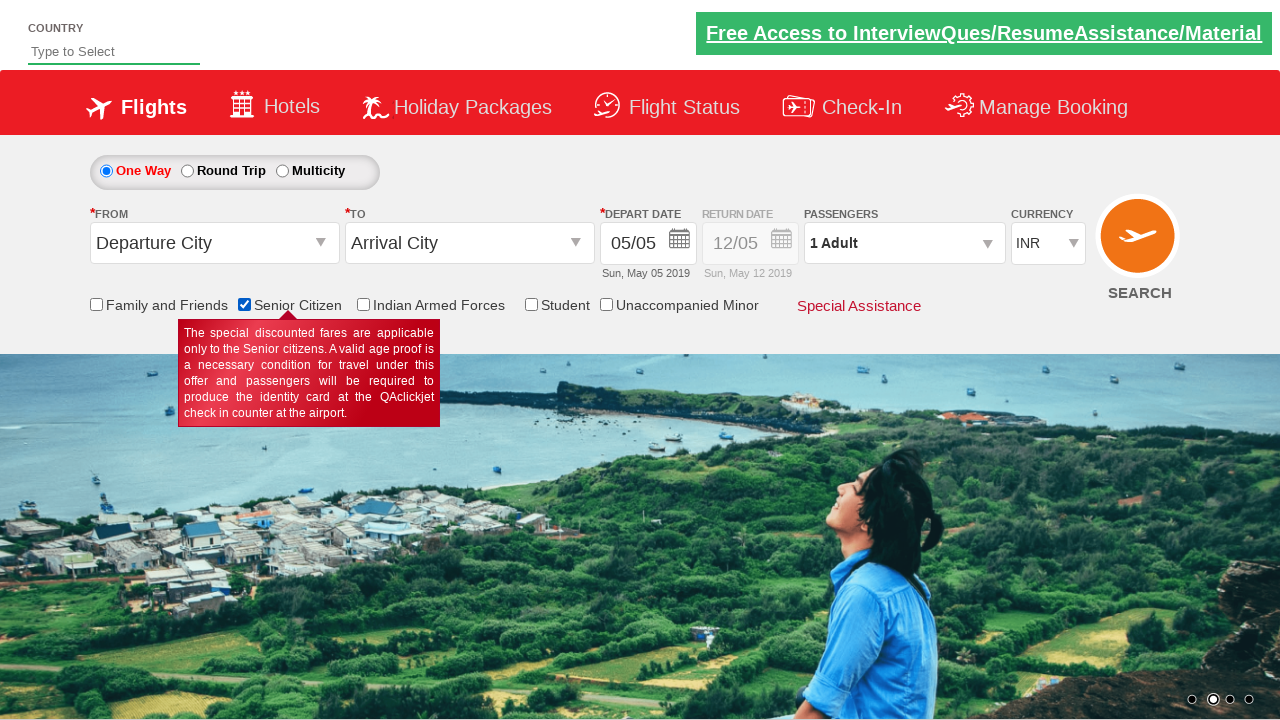

Clicked armed forces discount checkbox at (363, 304) on #ctl00_mainContent_chk_IndArm
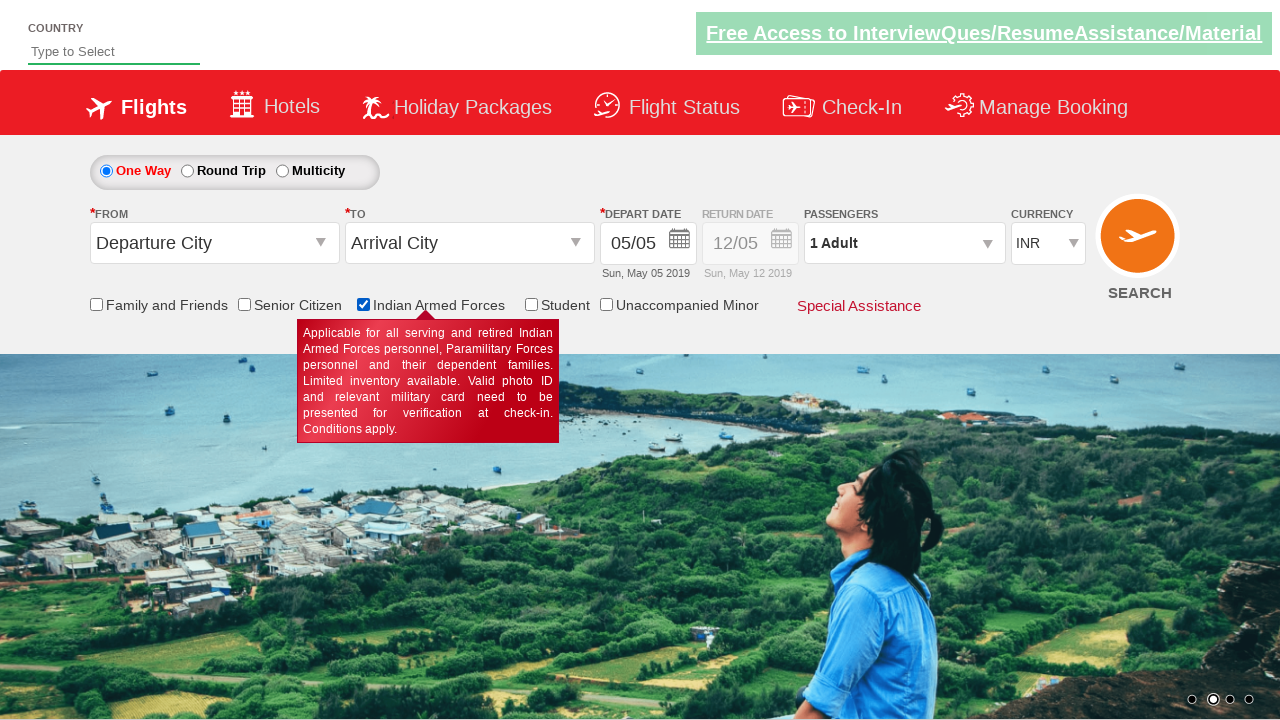

Clicked student discount checkbox at (531, 304) on #ctl00_mainContent_chk_StudentDiscount
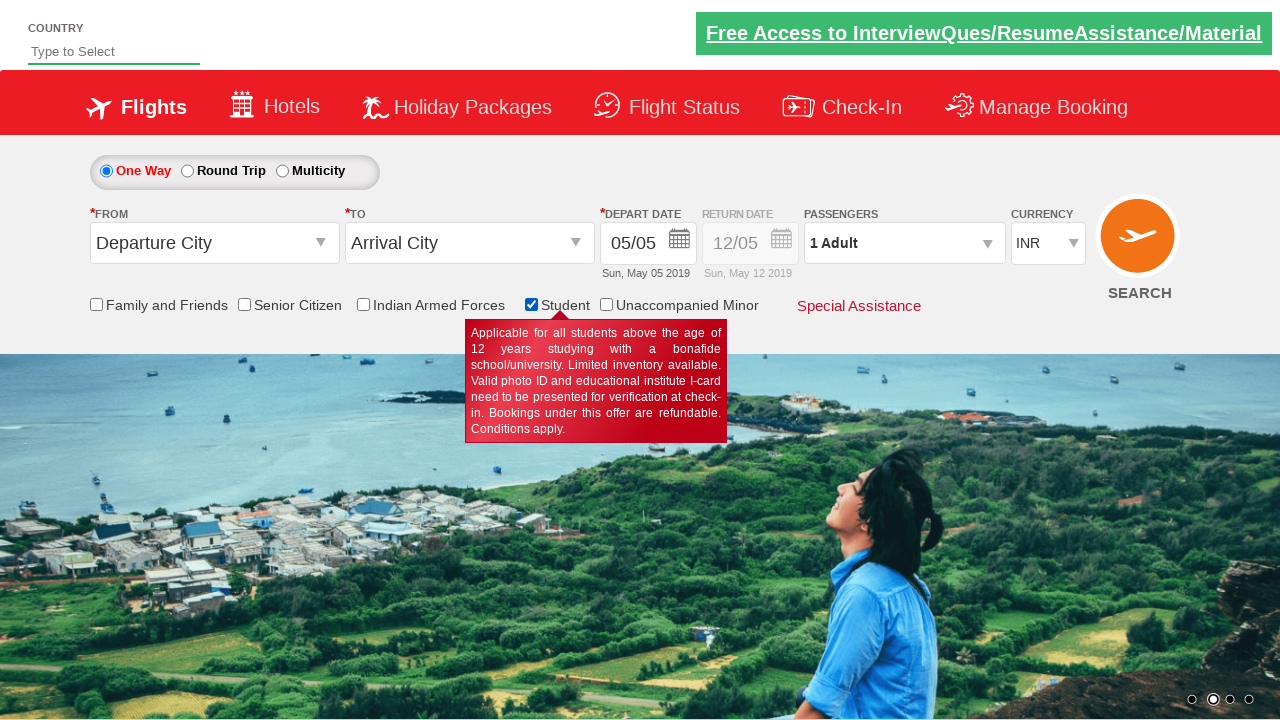

Clicked unaccompanied minor discount checkbox at (606, 304) on #ctl00_mainContent_chk_Unmr
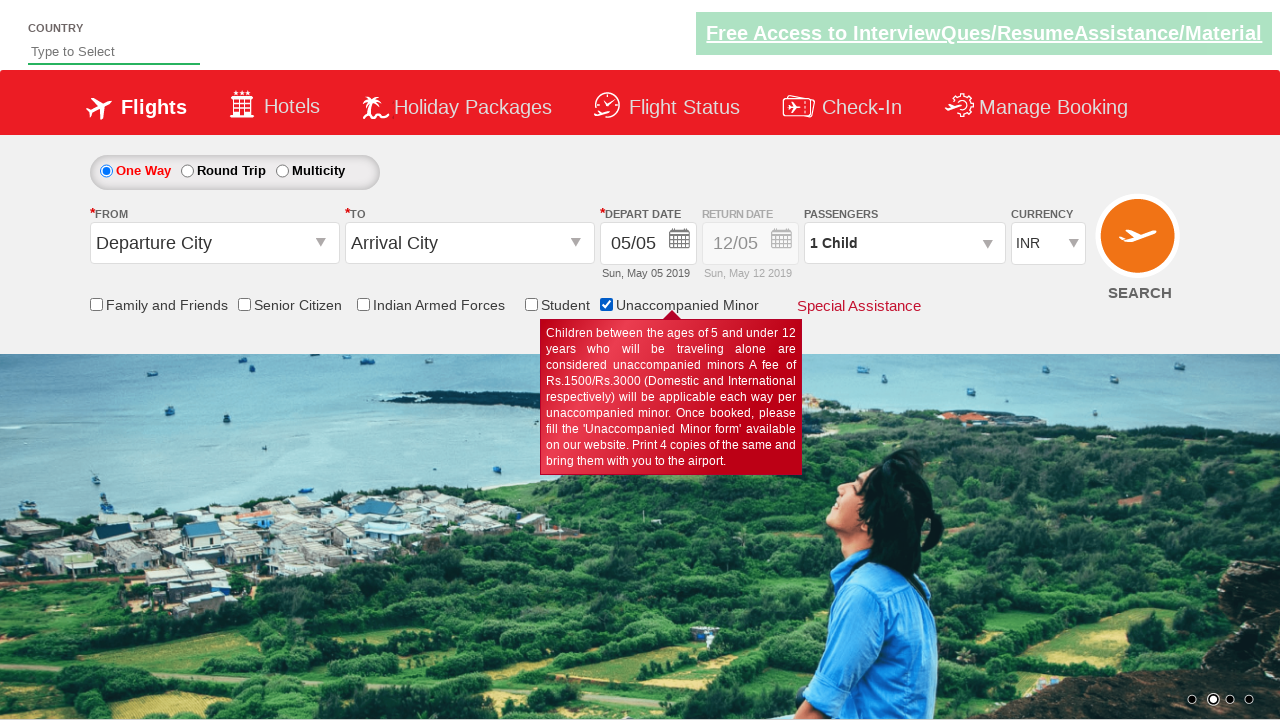

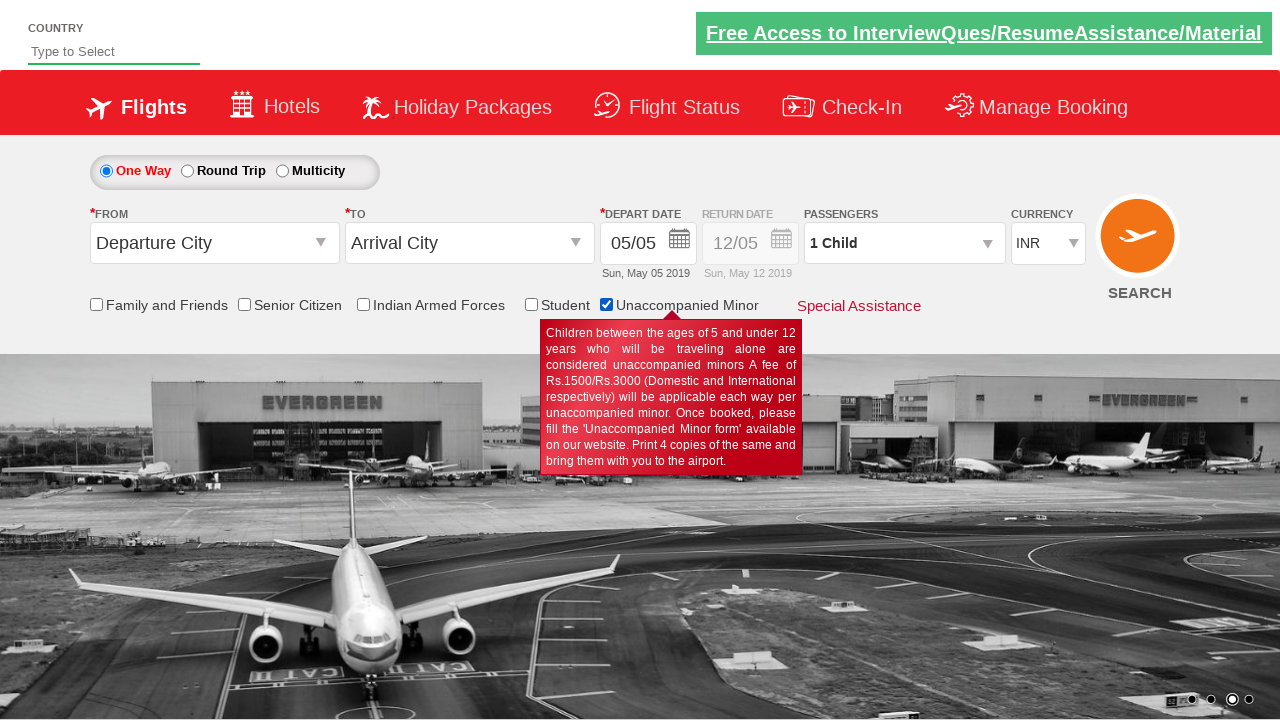